Tests window handling functionality by opening a new window, switching between parent and child windows, and verifying content in each window

Starting URL: https://the-internet.herokuapp.com/

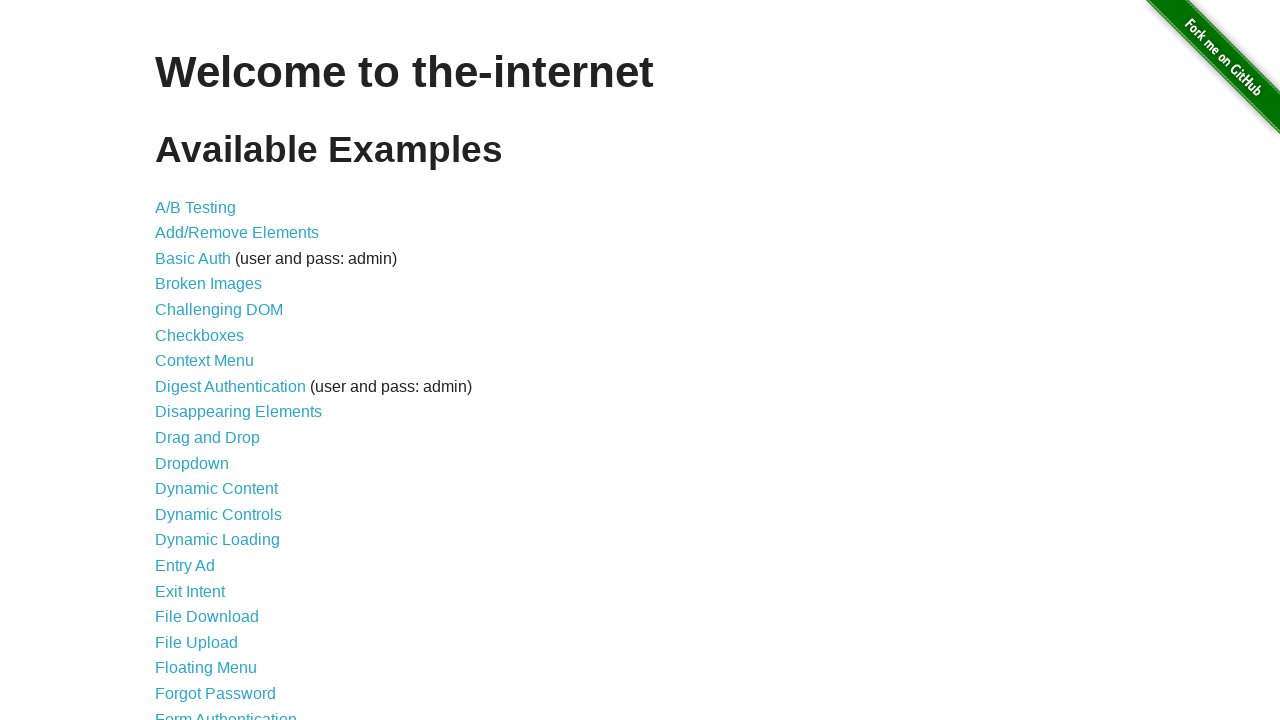

Clicked on Multiple Windows link at (218, 369) on xpath=//a[text()='Multiple Windows']
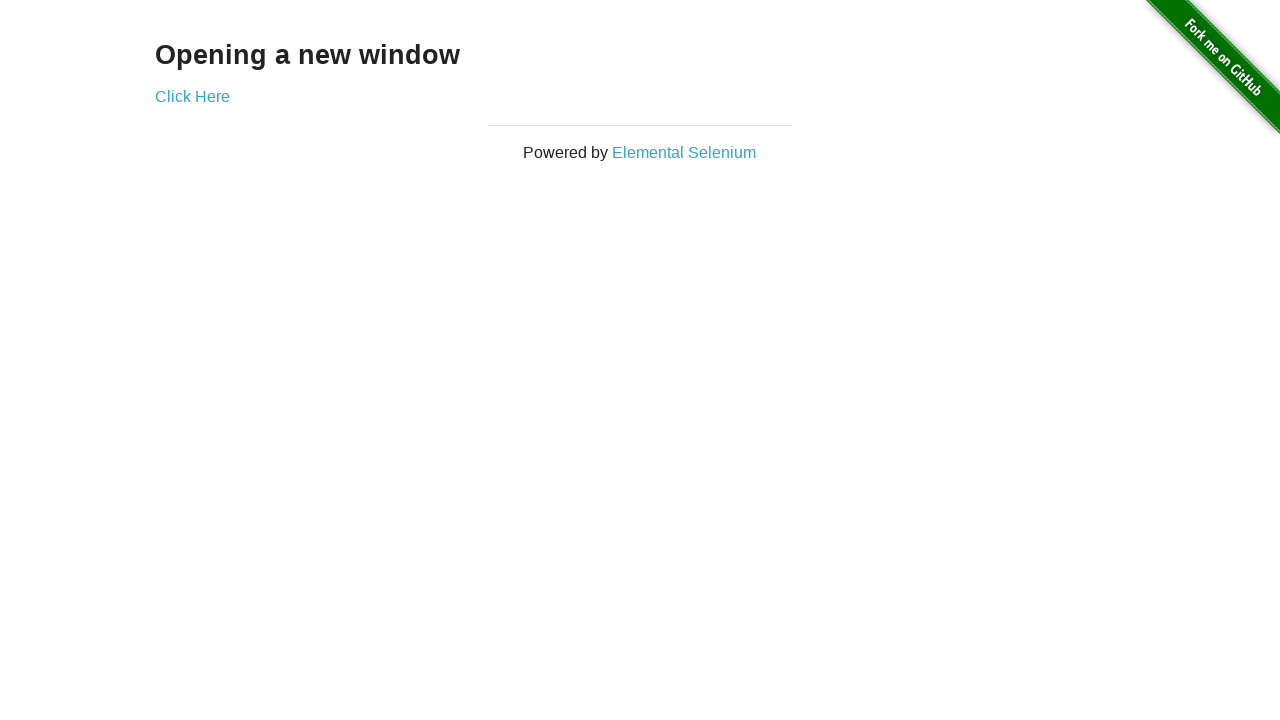

Clicked on Click Here link to open new window at (192, 96) on xpath=//a[text()='Click Here']
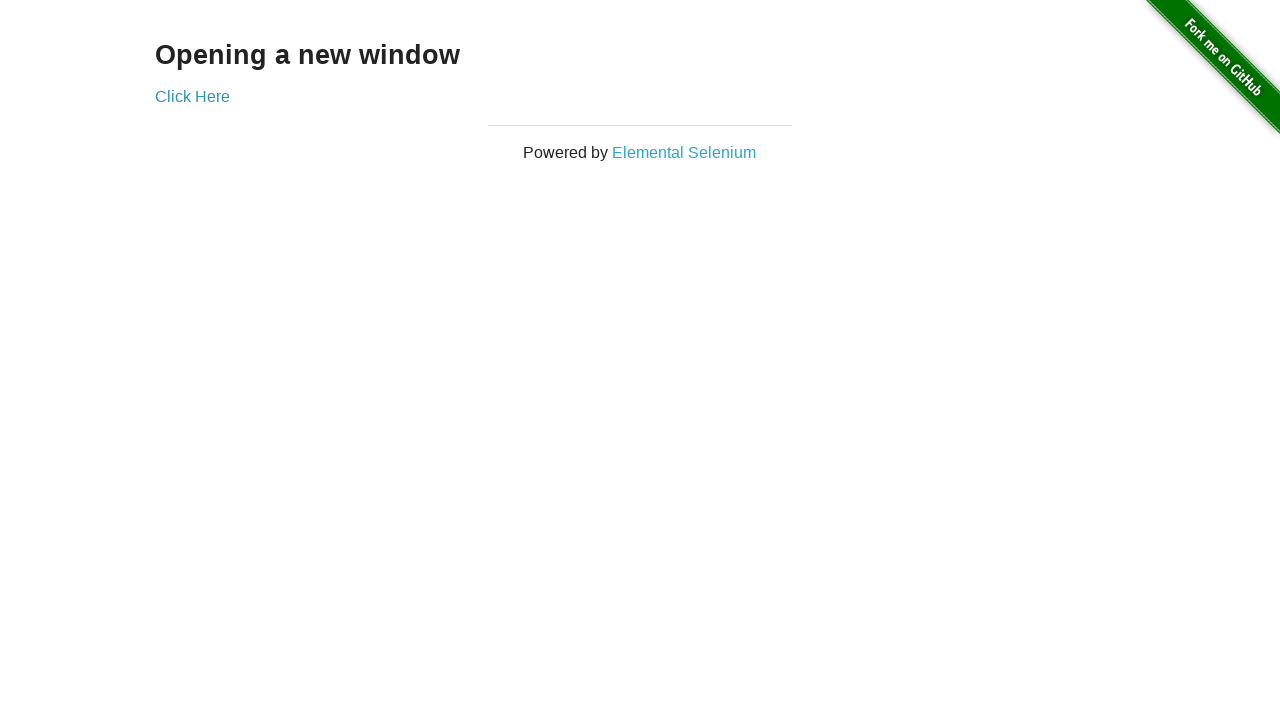

New window opened and captured
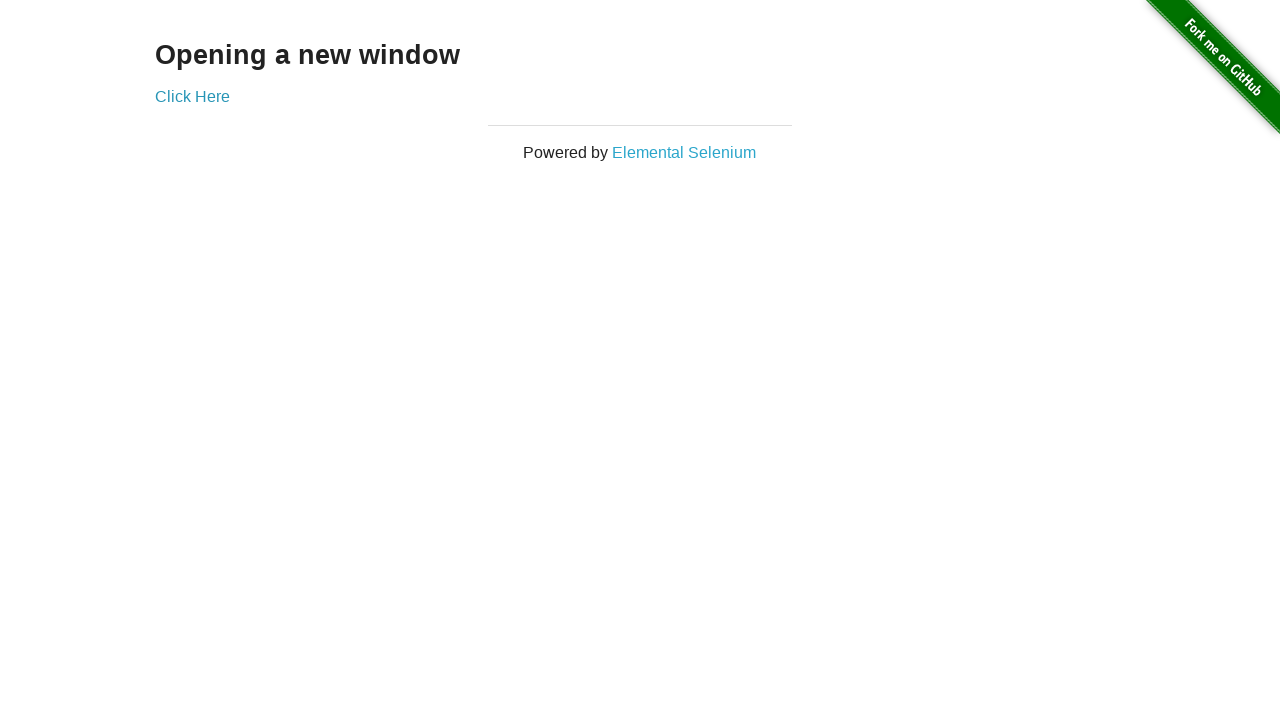

Retrieved text from child window: New Window
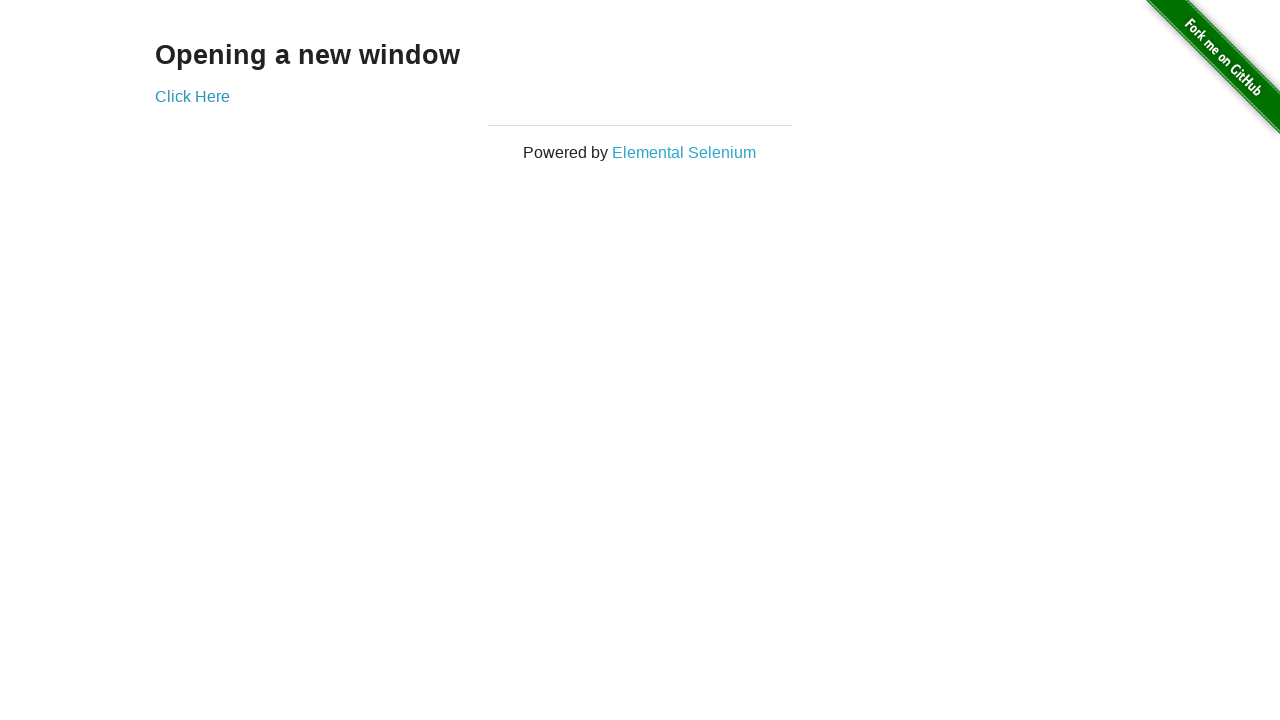

Retrieved text from parent window: Opening a new window
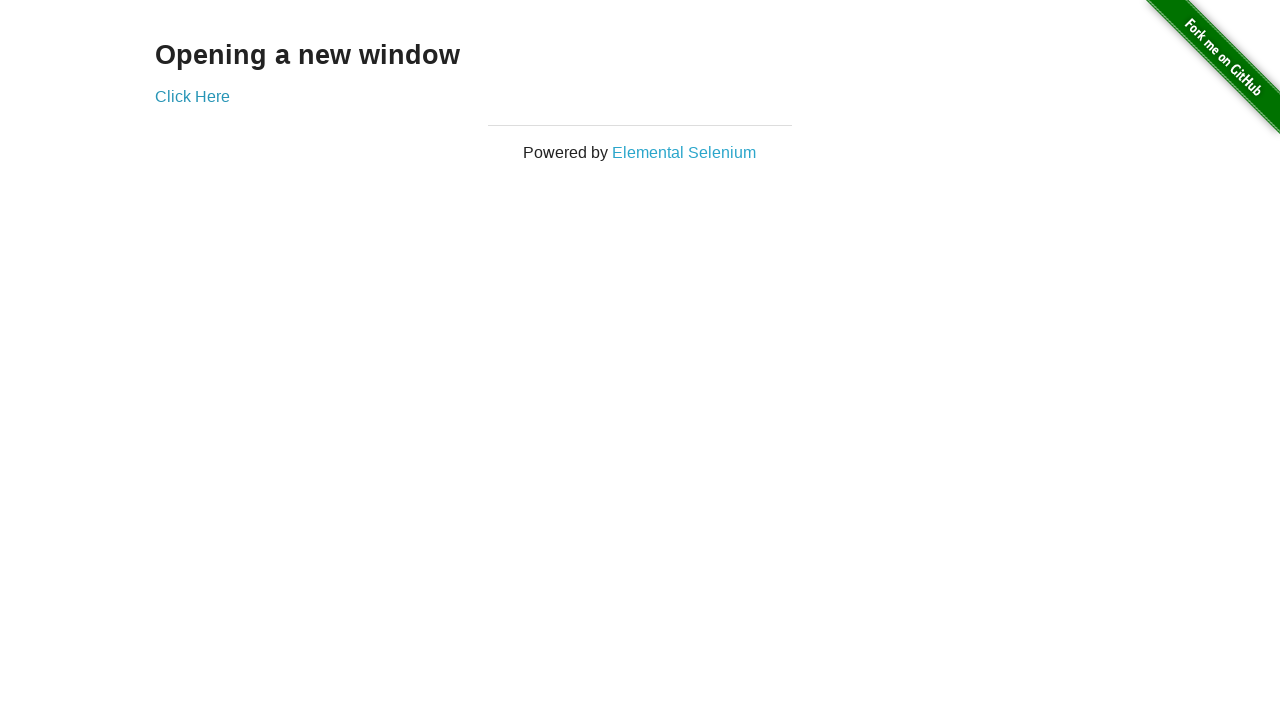

Closed the child window
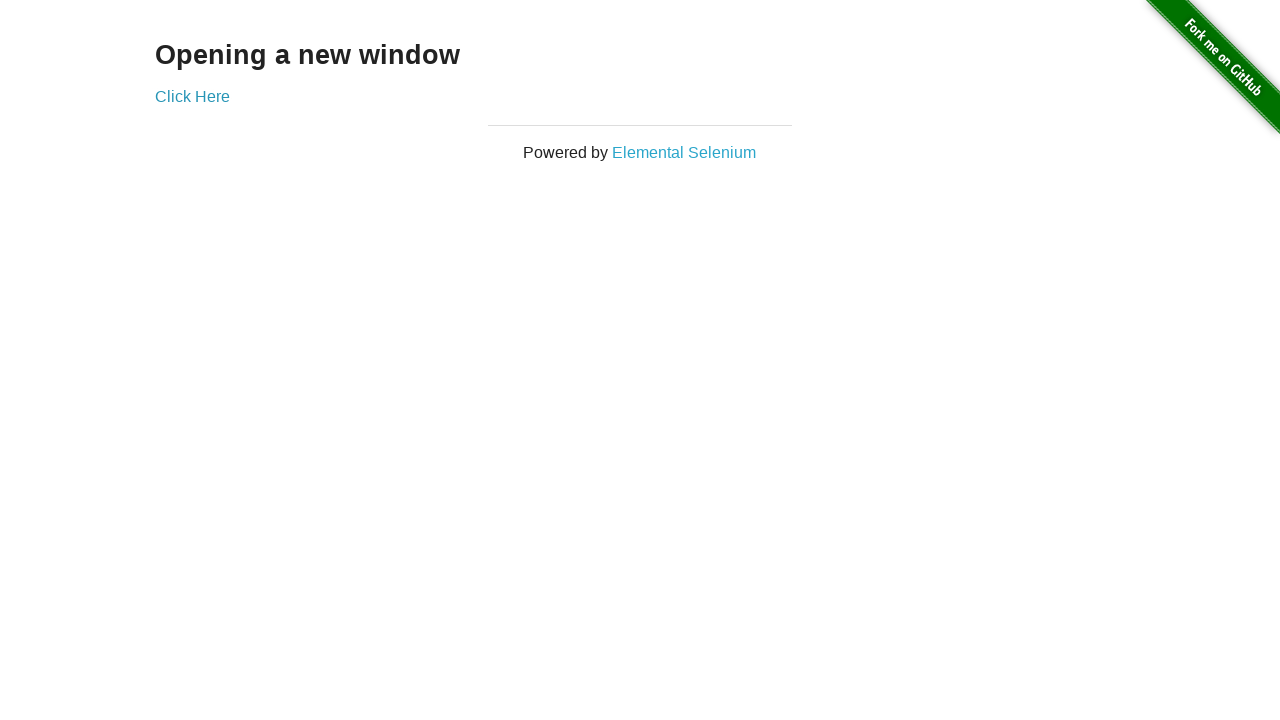

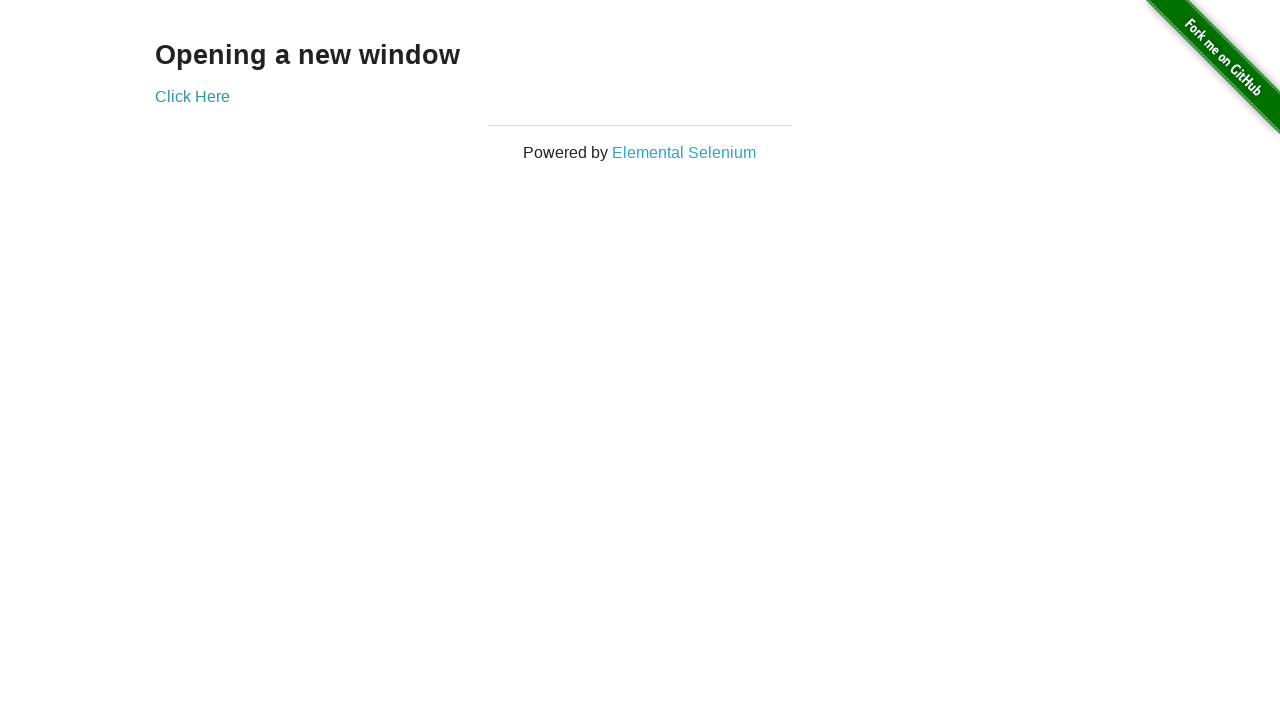